Navigates to a contact page and clicks the "About us" link after waiting for it to be clickable

Starting URL: https://www.testifyltd.com/contact

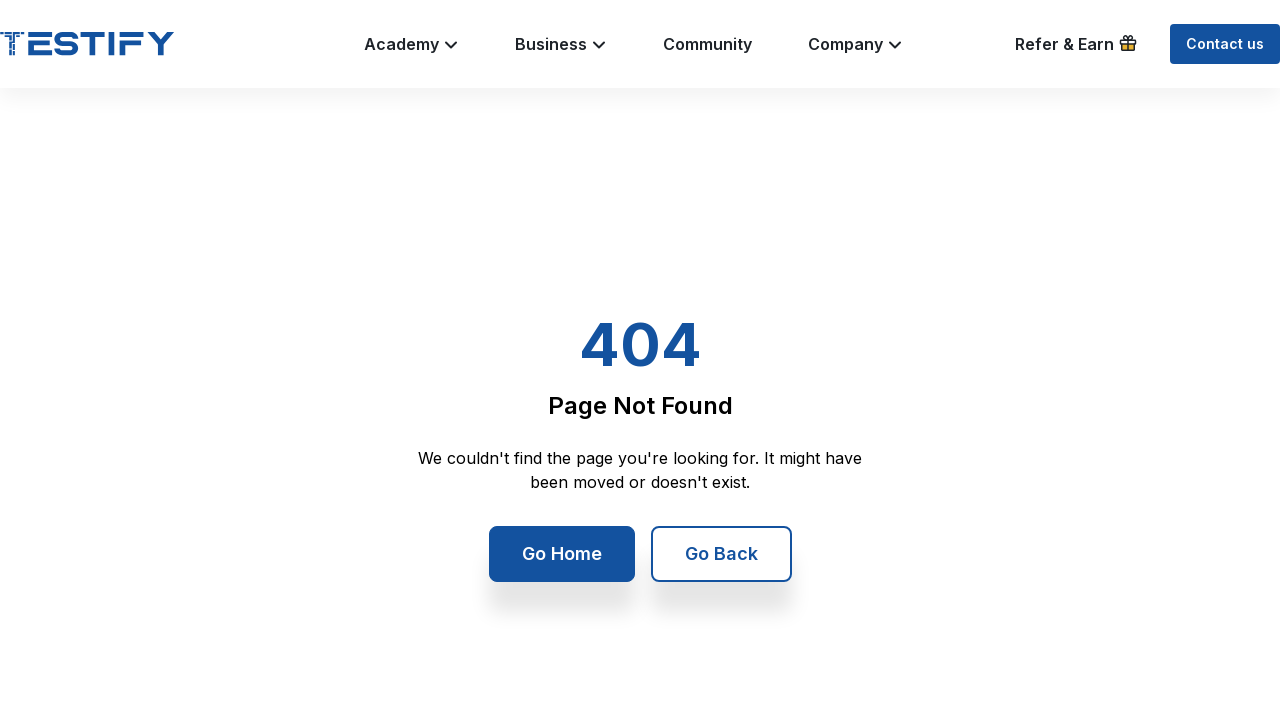

Navigated to contact page at https://www.testifyltd.com/contact
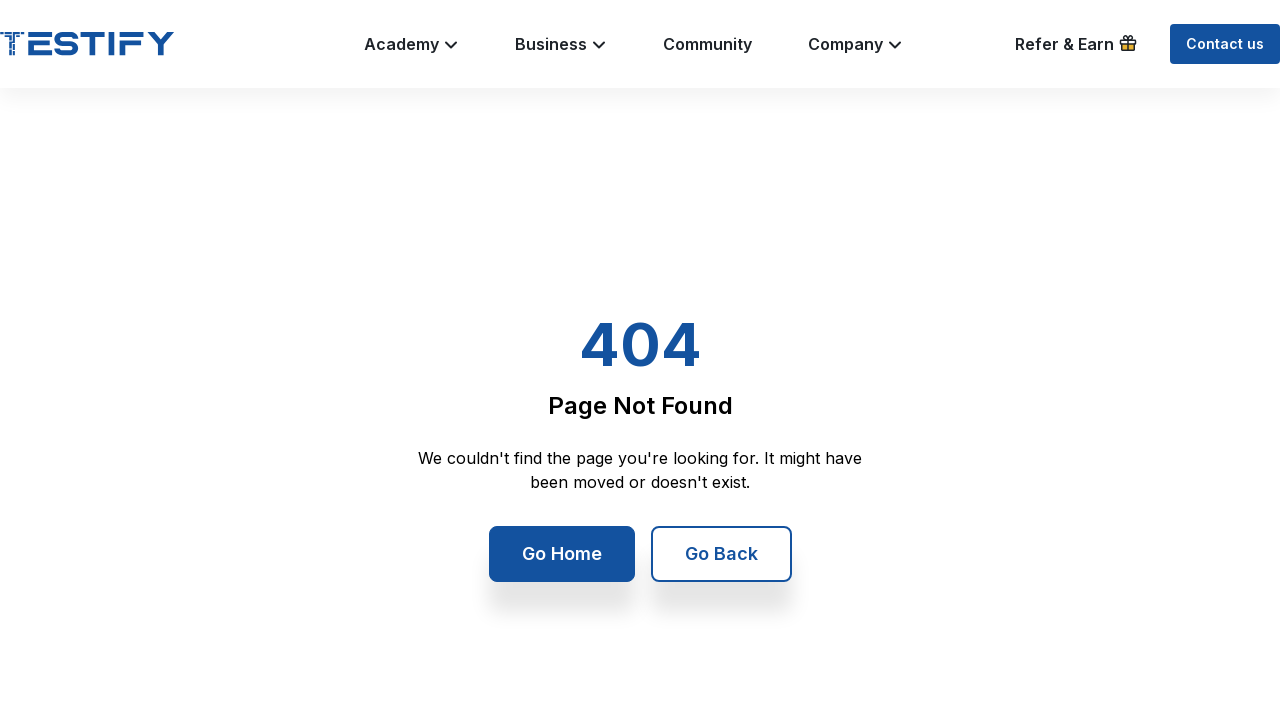

Waited for 'About us' link to become visible
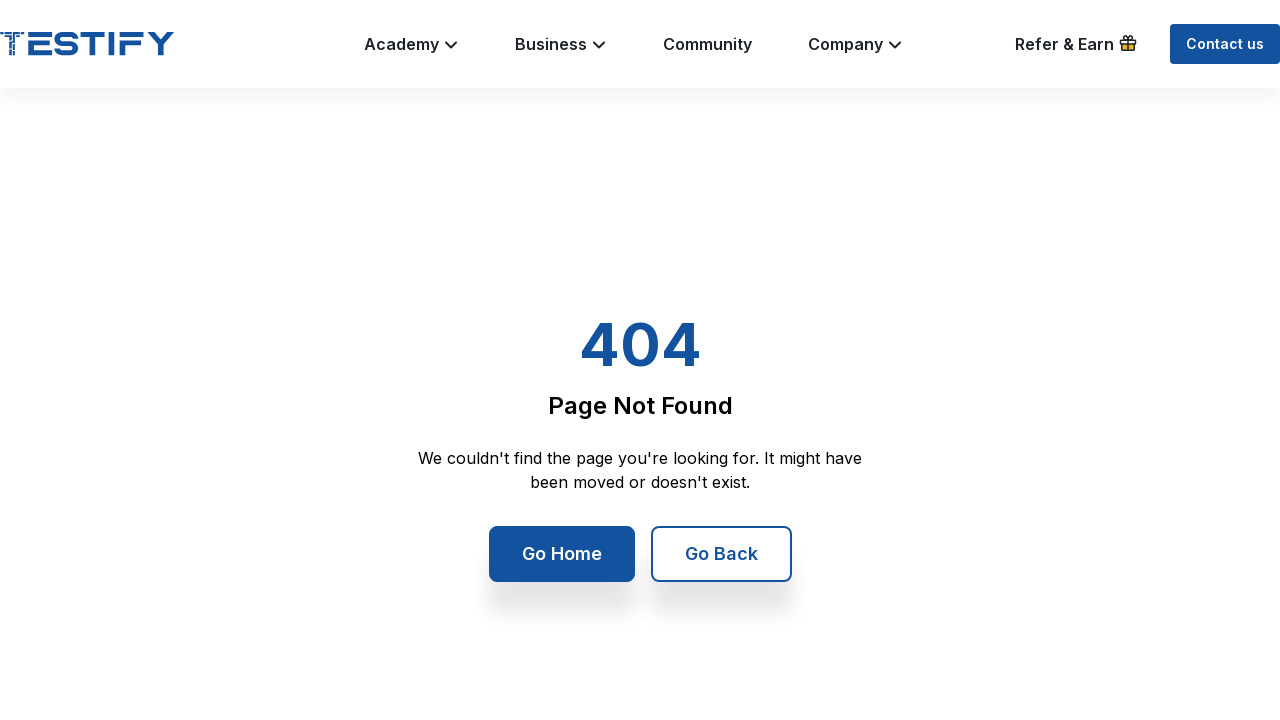

Clicked the 'About us' link at (351, 377) on text='About us'
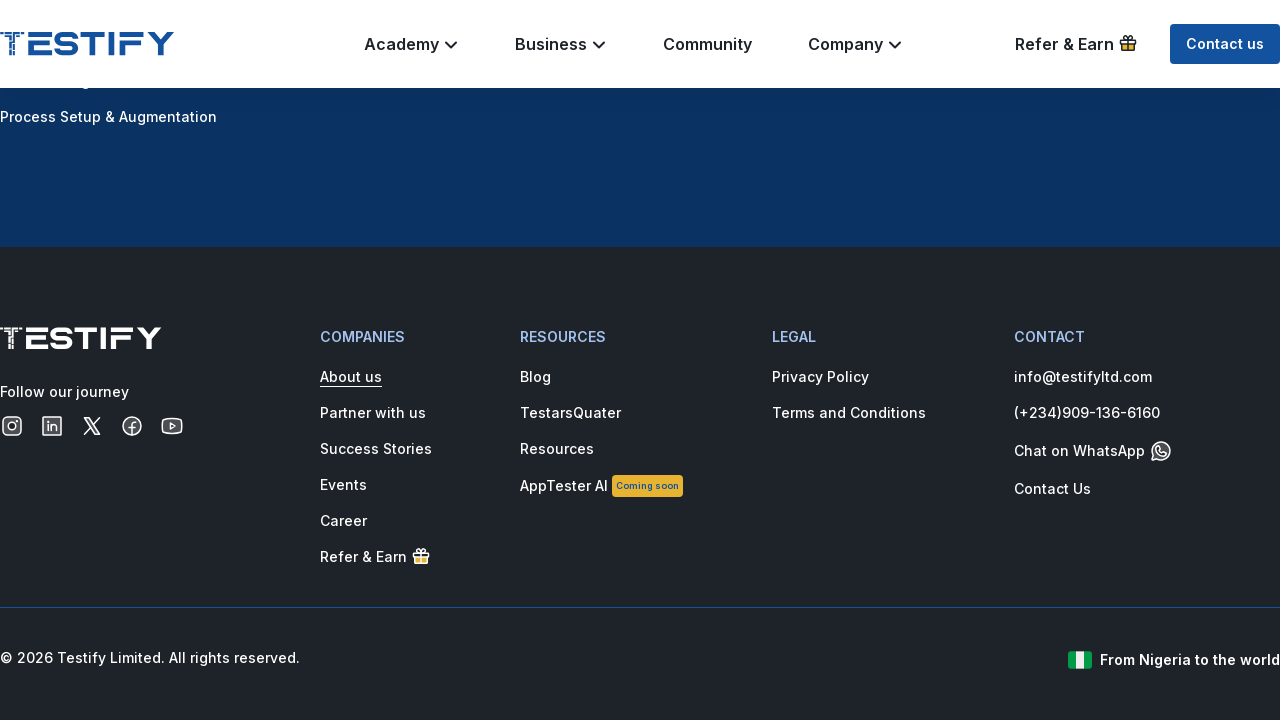

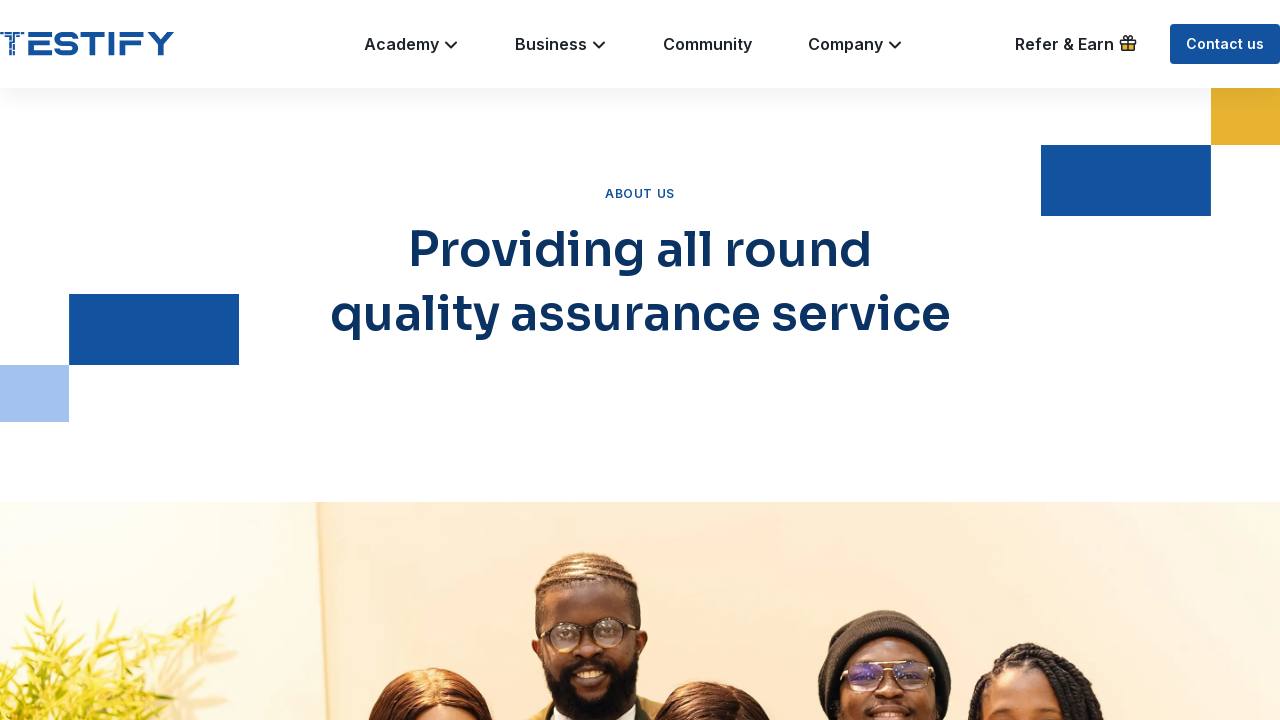